Tests user registration flow by filling out the registration form with email, name, and password fields

Starting URL: https://demo.broadleafcommerce.org

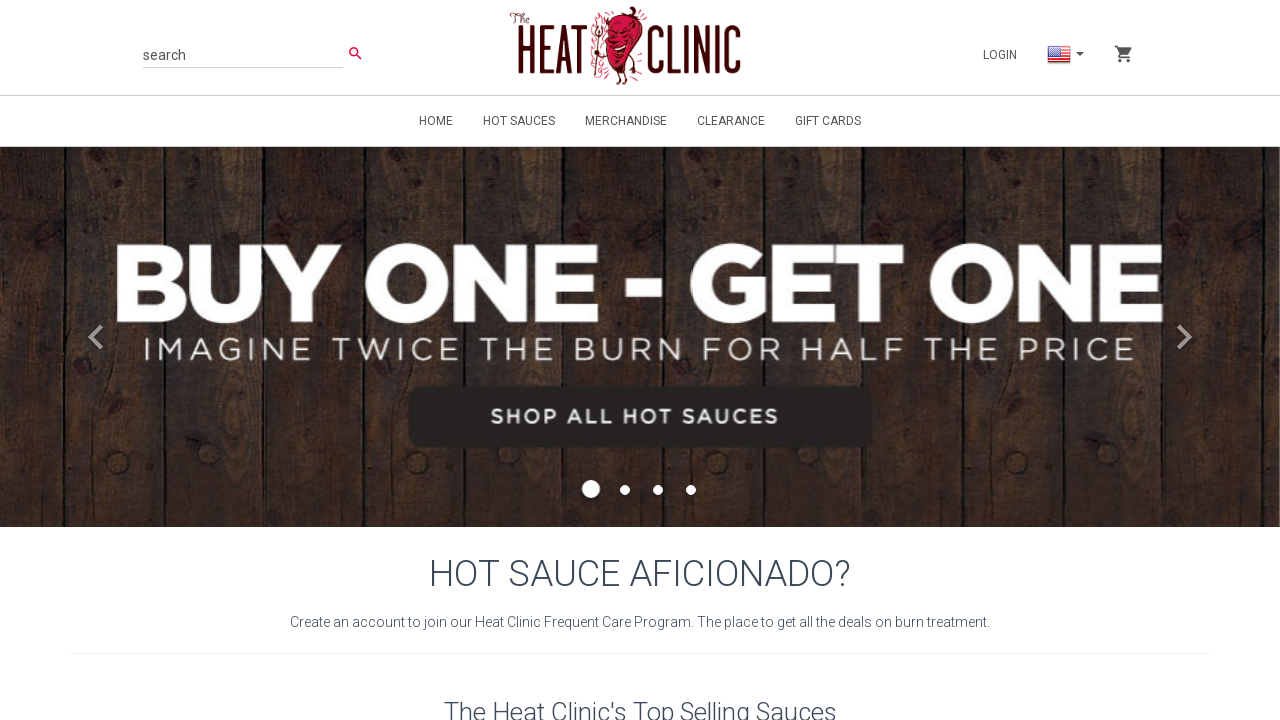

Clicked login link to navigate to registration page at (1000, 55) on xpath=//a[@href='/login']
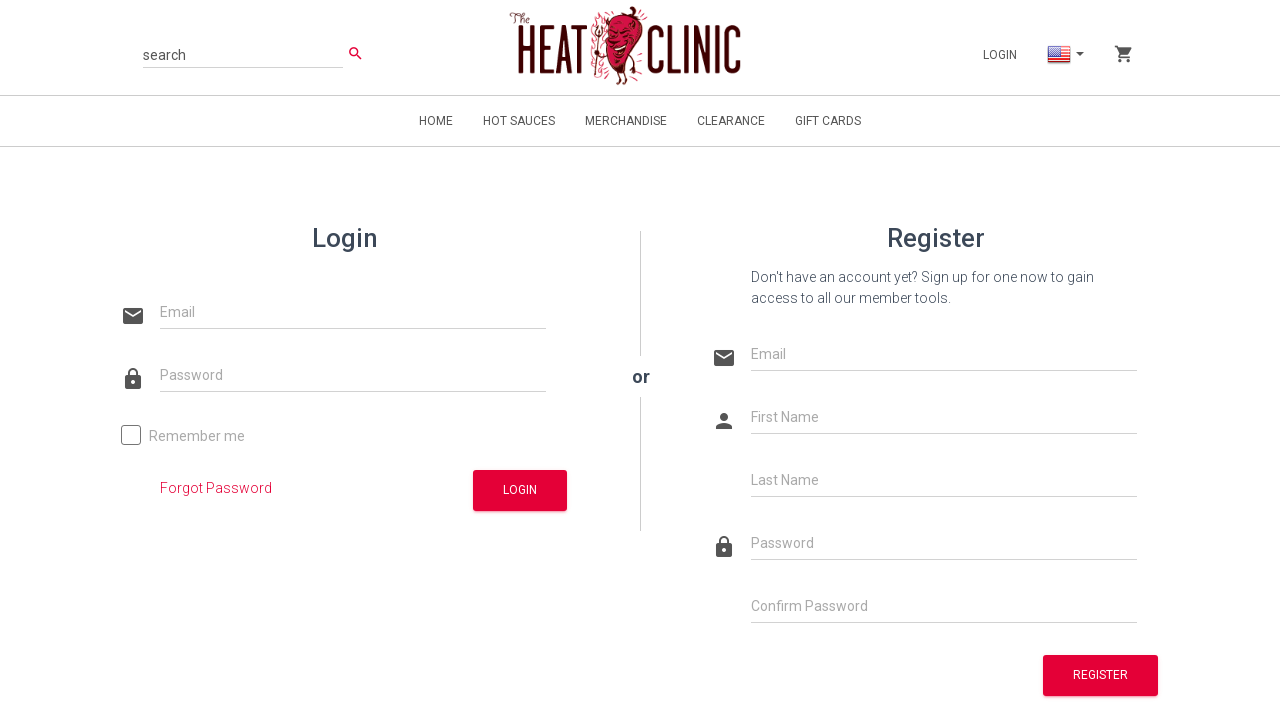

Waited for page to load with networkidle state
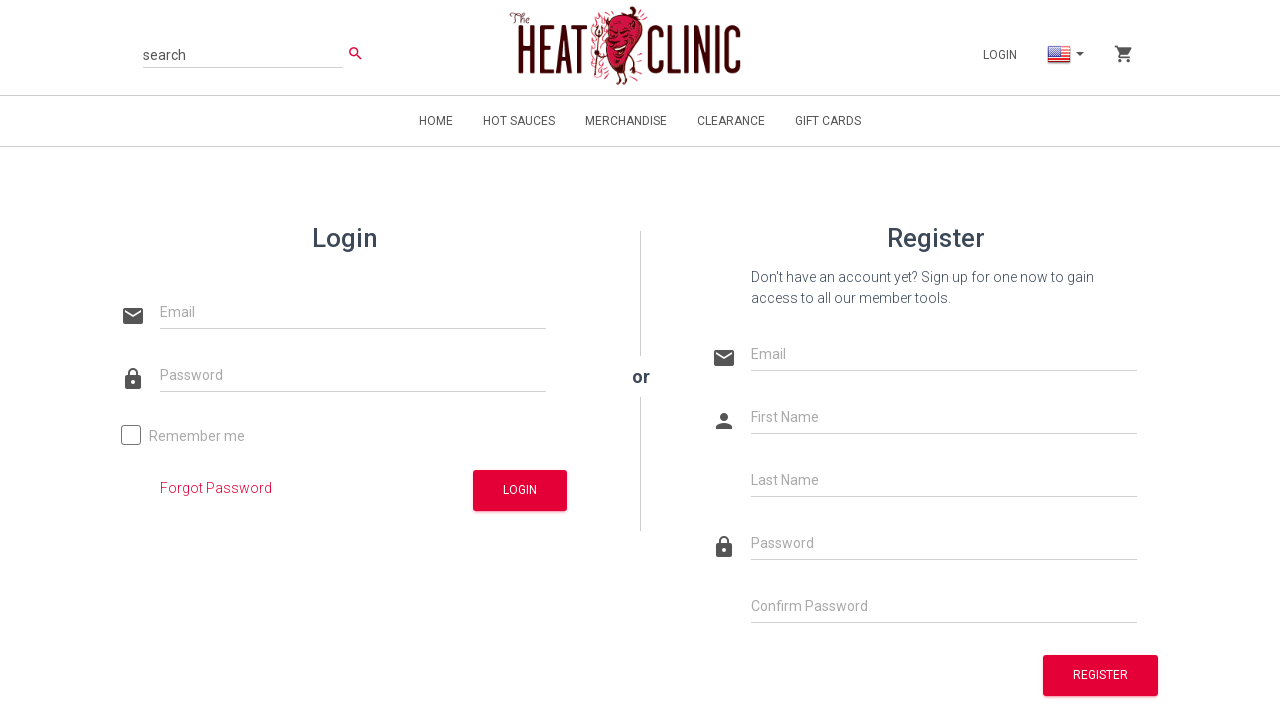

Filled email field with 'testuser789@example.com' on //input[@id='customer.emailAddress']
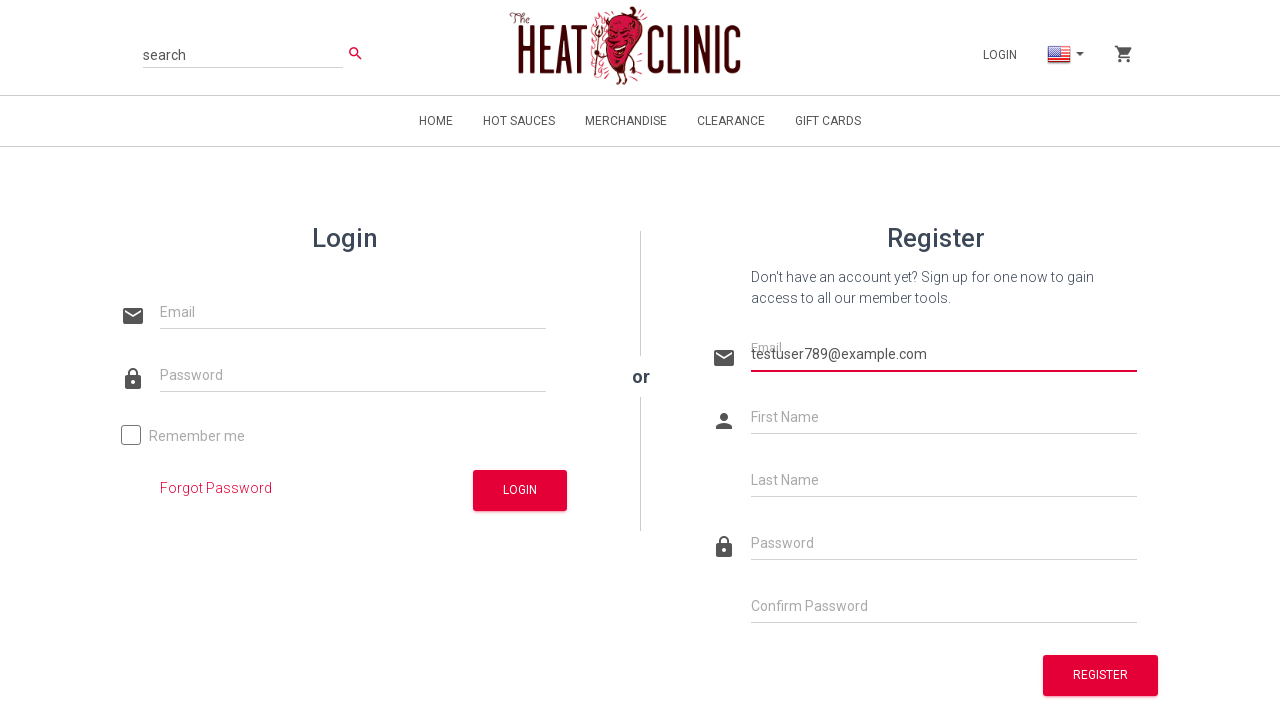

Filled first name field with 'TestFirst' on #customer\.firstName
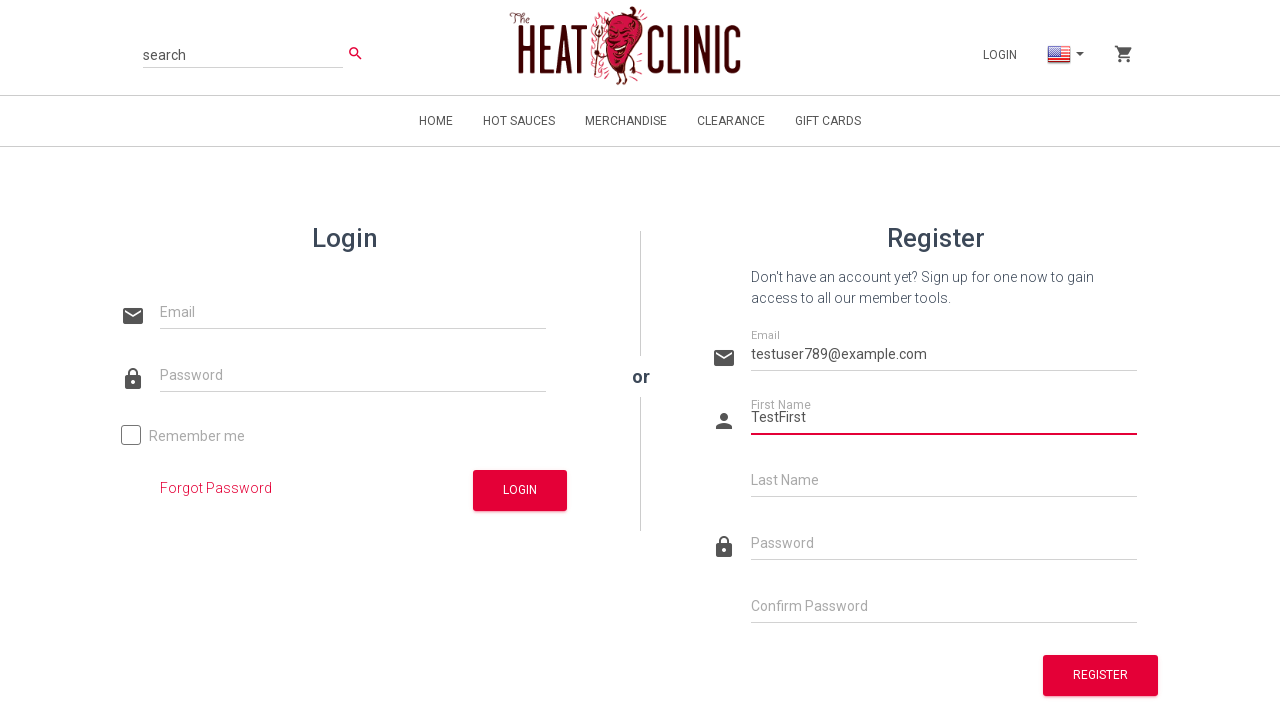

Filled last name field with 'TestLast' on input[name='customer.lastName']
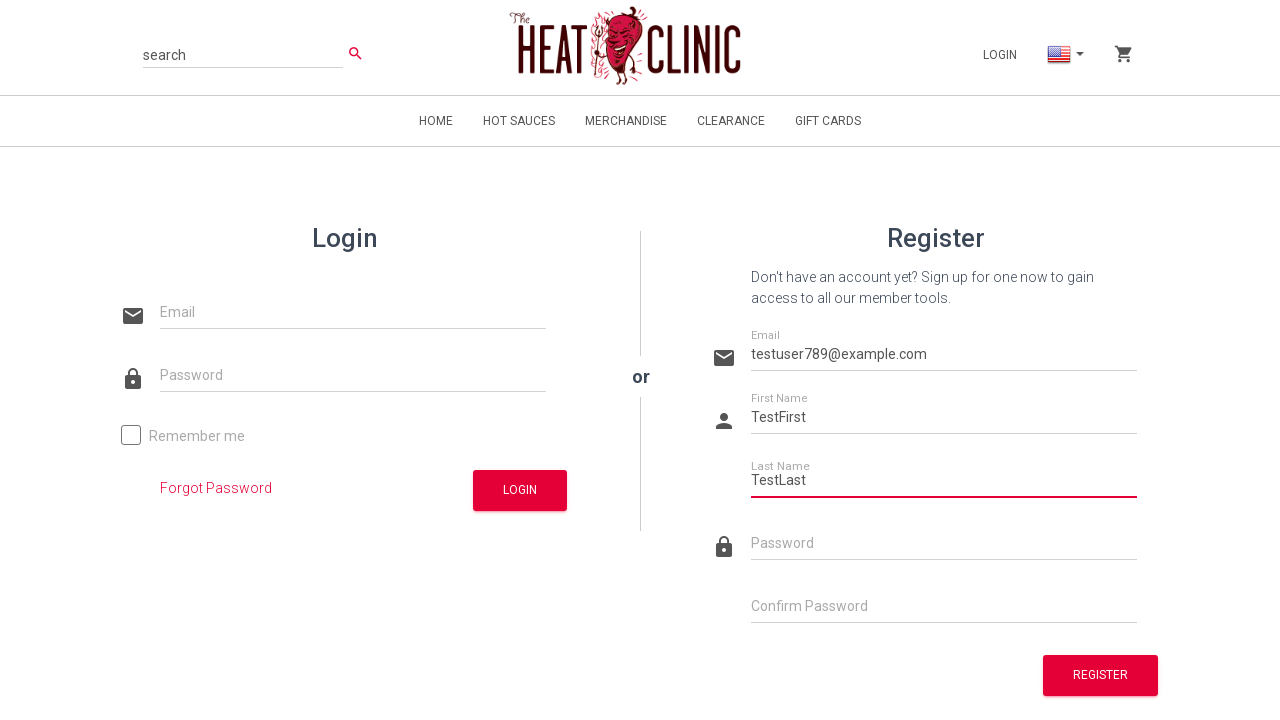

Filled second password field with 'TestPass123!' on #password >> nth=1
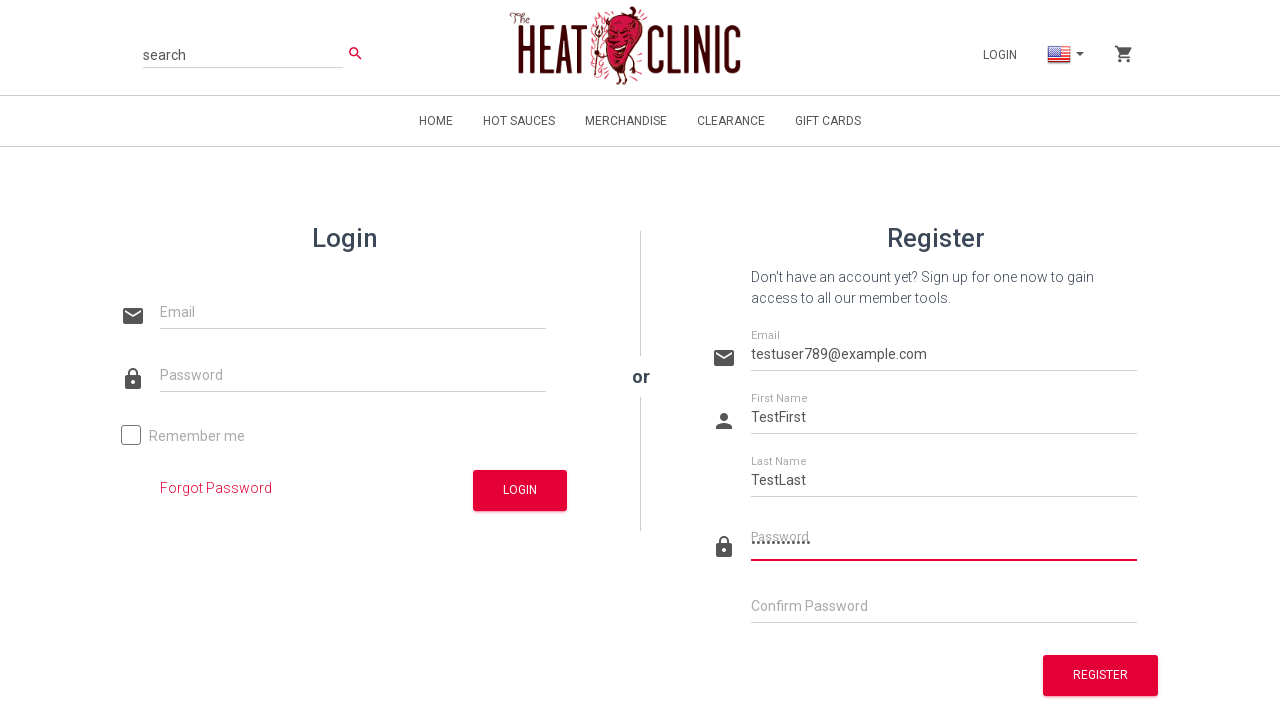

Filled password confirmation field with 'TestPass123!' on #passwordConfirm
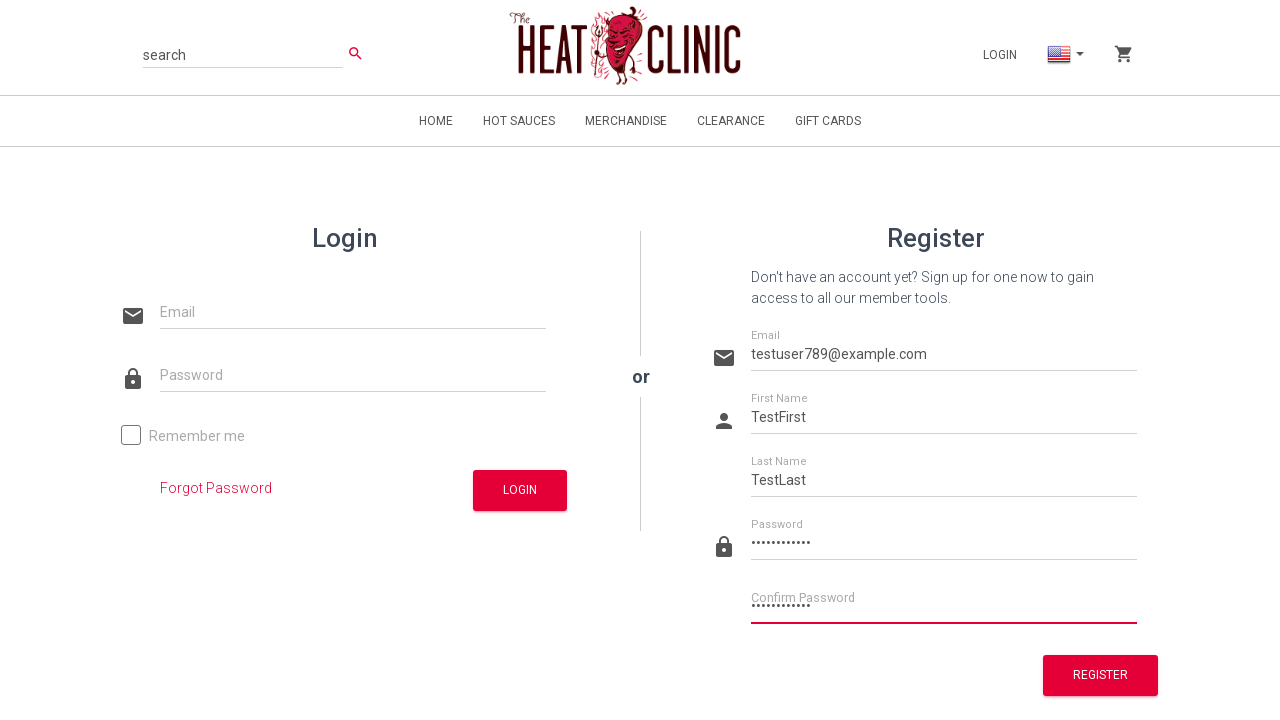

Clicked third submit button to register user at (1101, 675) on xpath=//button[@type='submit'] >> nth=2
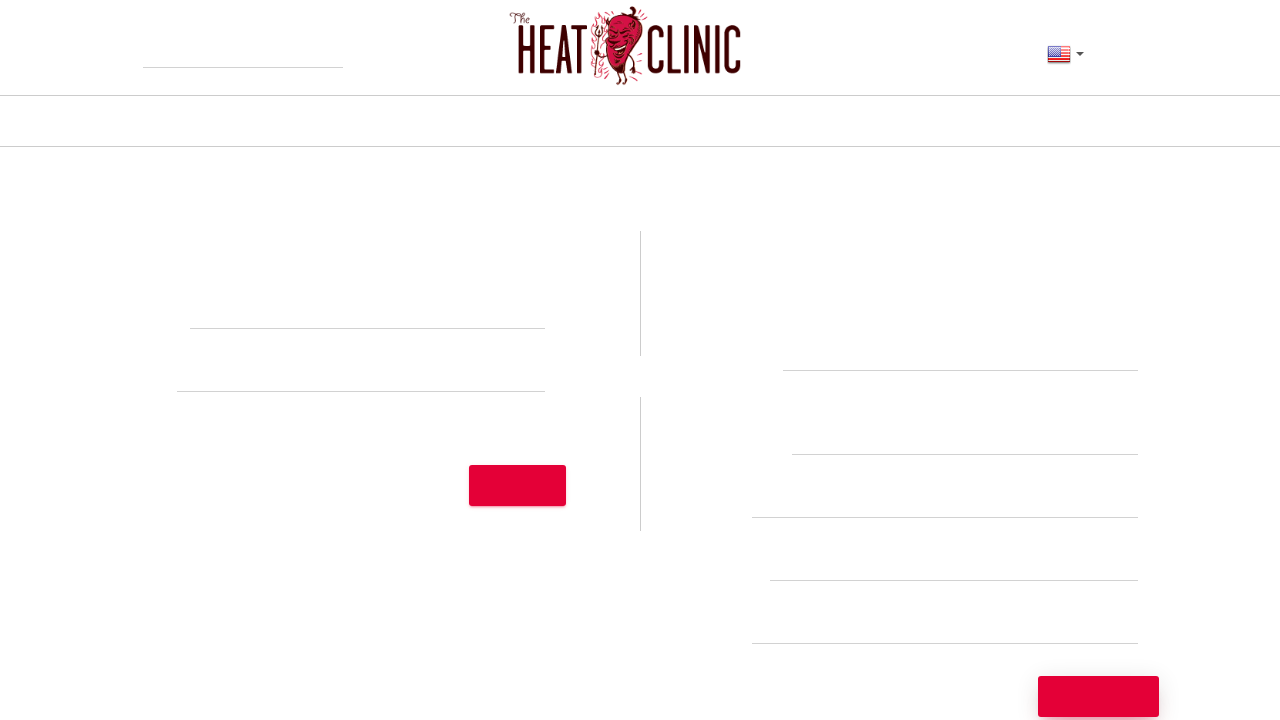

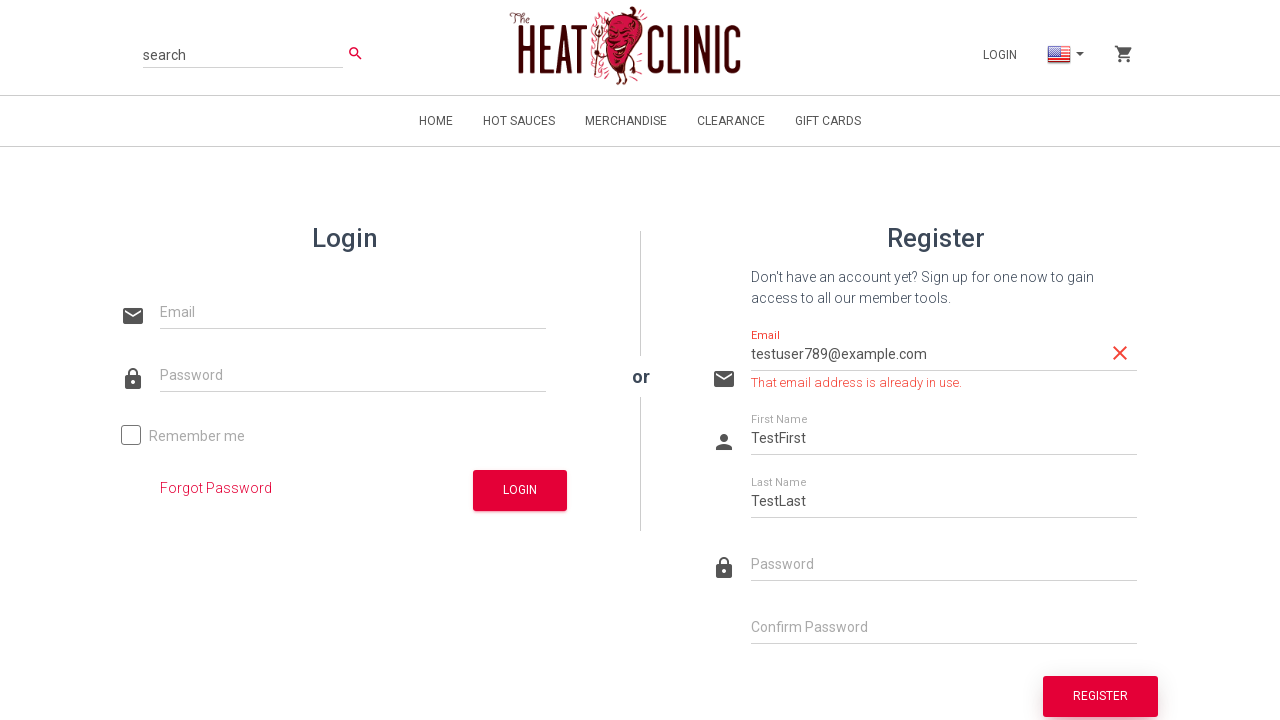